Tests window handle functionality by clicking a button that opens new windows, then iterating through the windows to find a specific one and filling a form field in it.

Starting URL: https://www.hyrtutorials.com/p/window-handles-practice.html

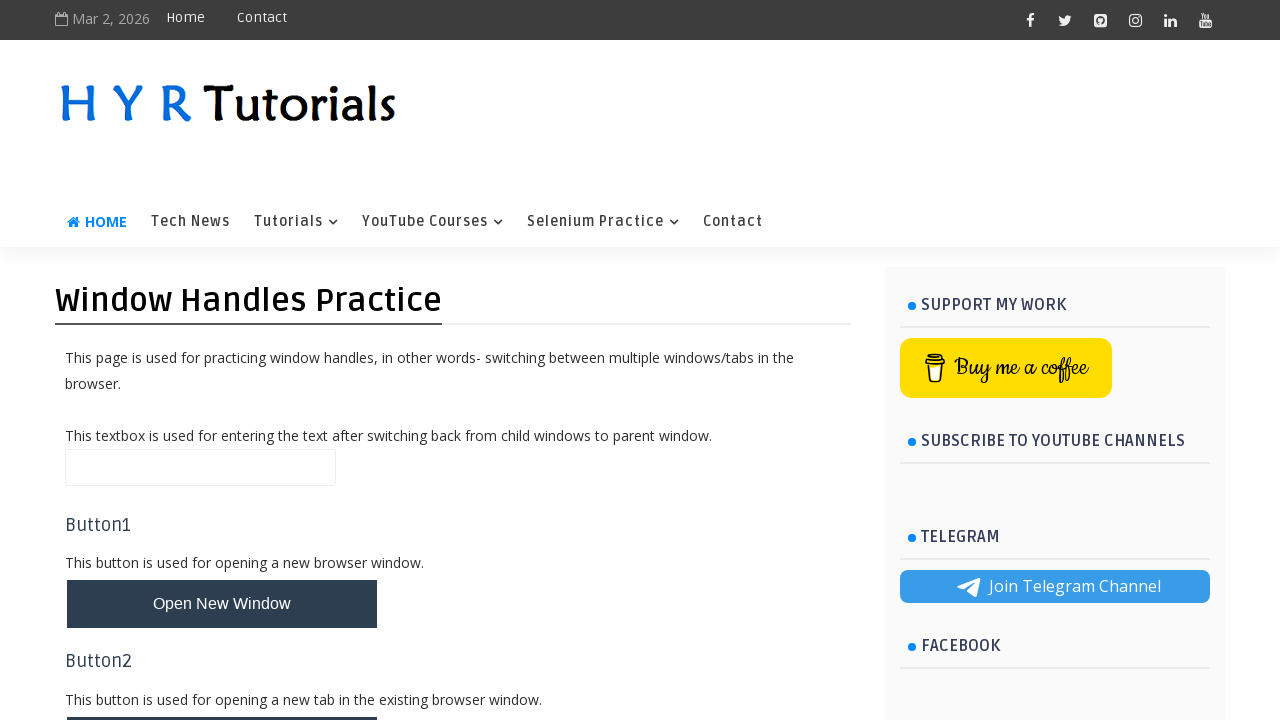

Stored reference to parent window/page
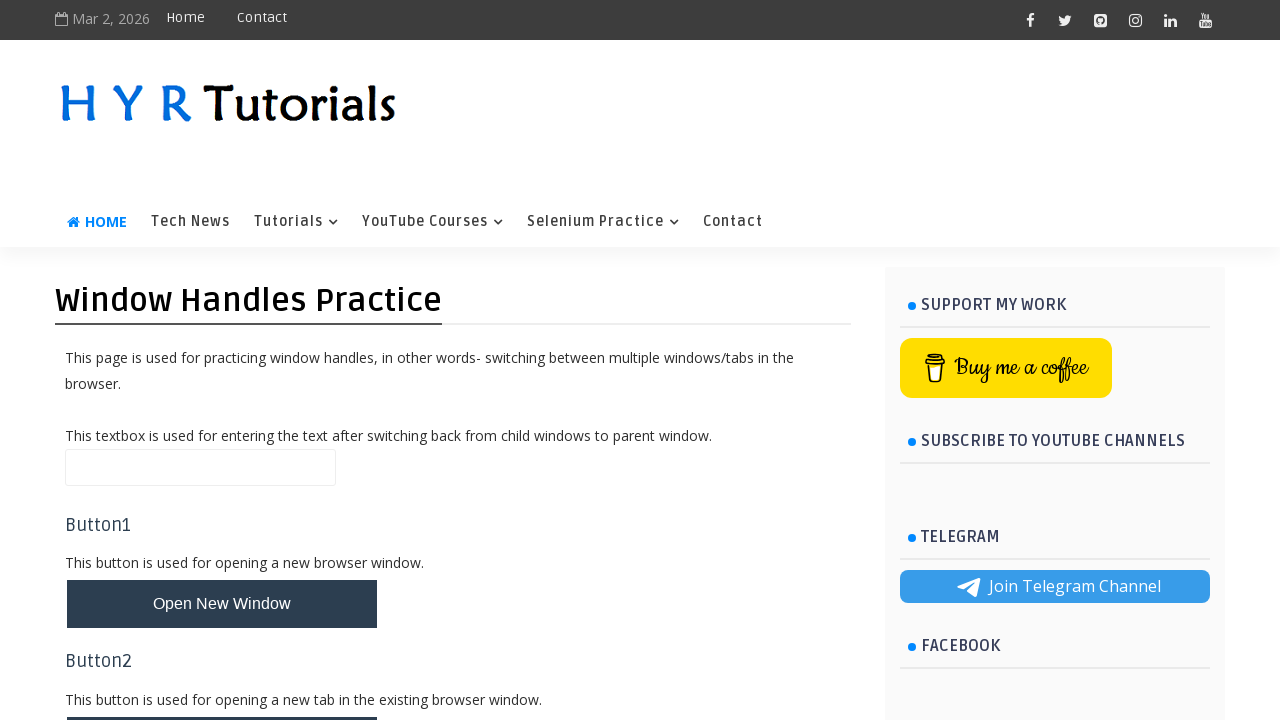

Clicked button to open new windows at (222, 361) on #newWindowsBtn
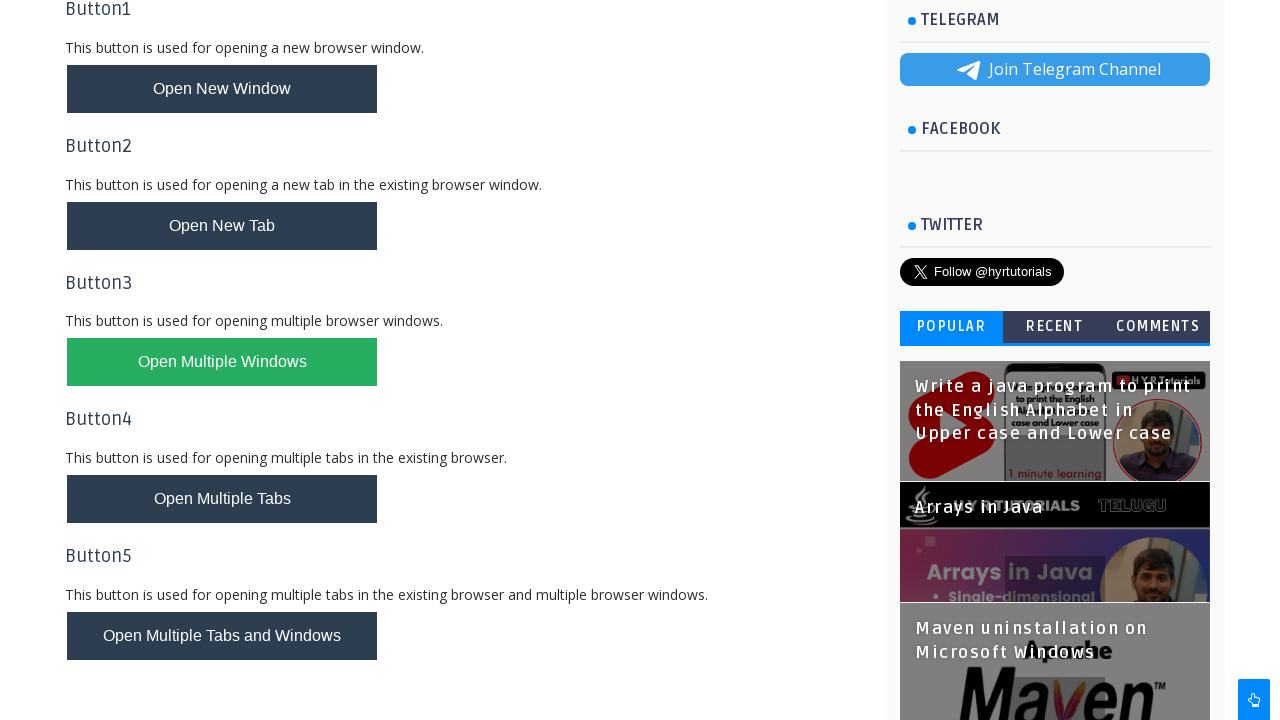

Waited 2 seconds for new windows to open
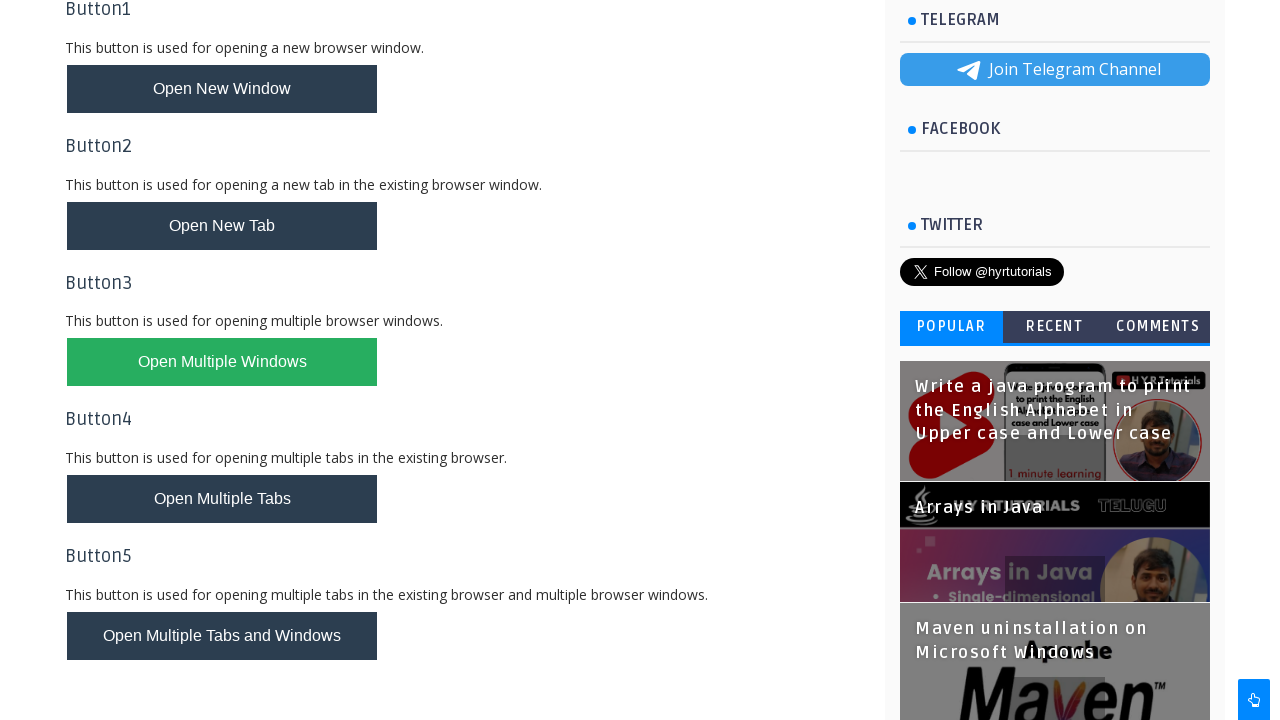

Retrieved all open pages from context
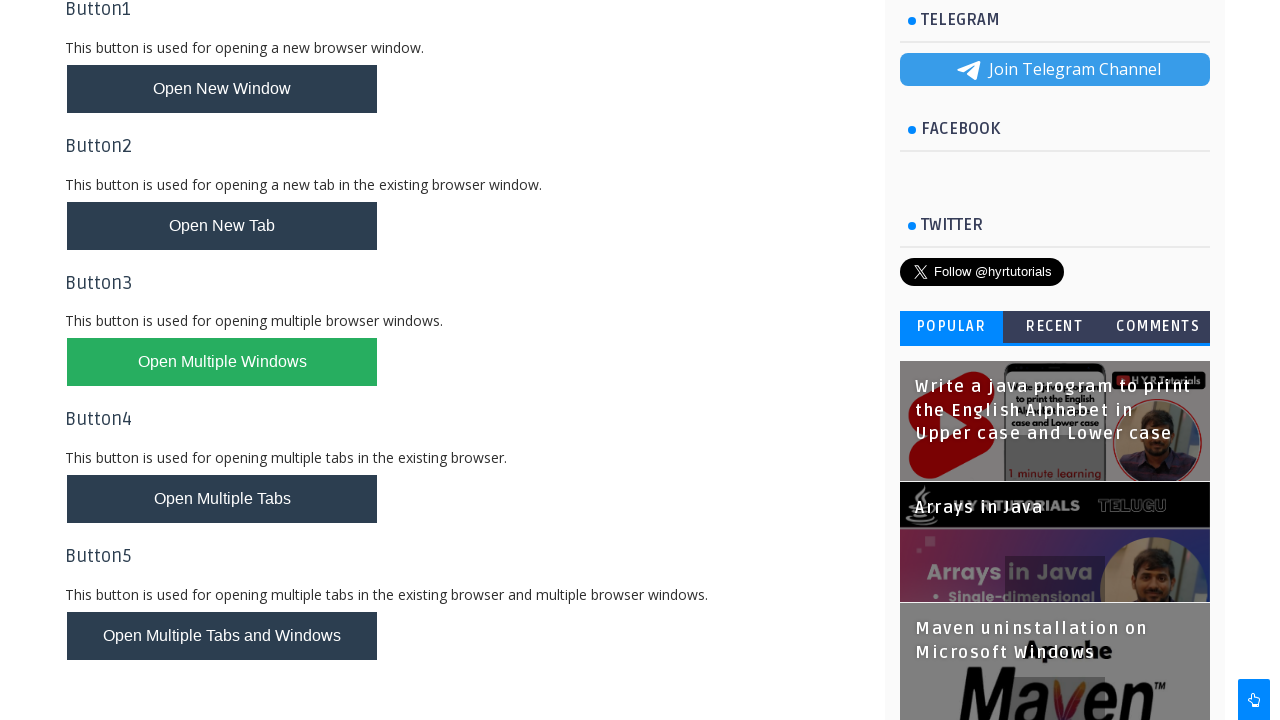

Waited for page to load with domcontentloaded state
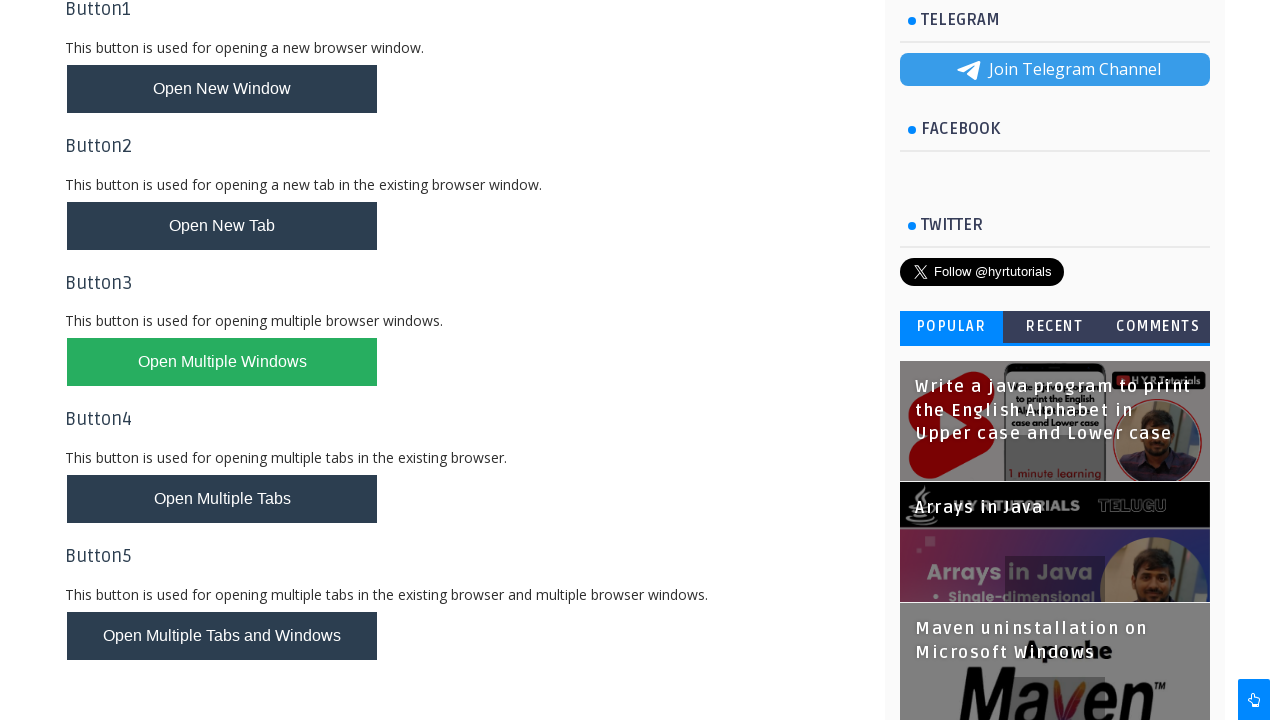

Retrieved page title: Window Handles Practice - H Y R Tutorials
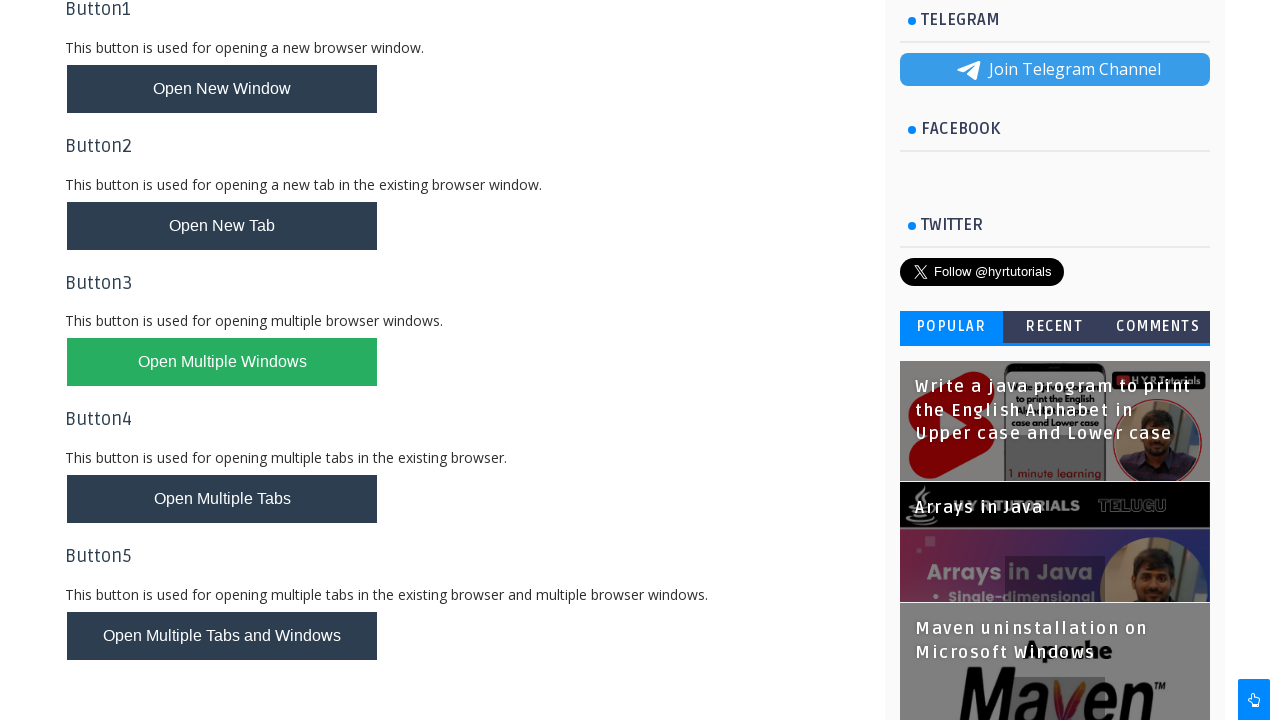

Waited for page to load with domcontentloaded state
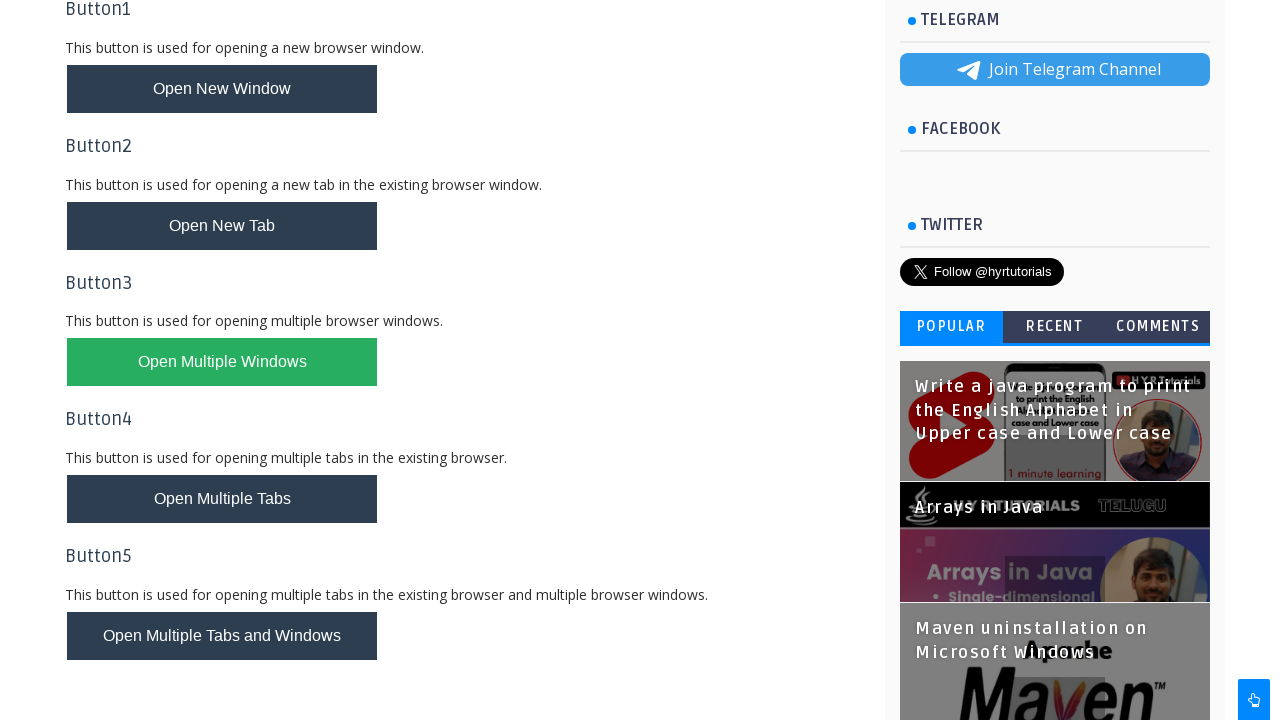

Retrieved page title: Basic Controls - H Y R Tutorials
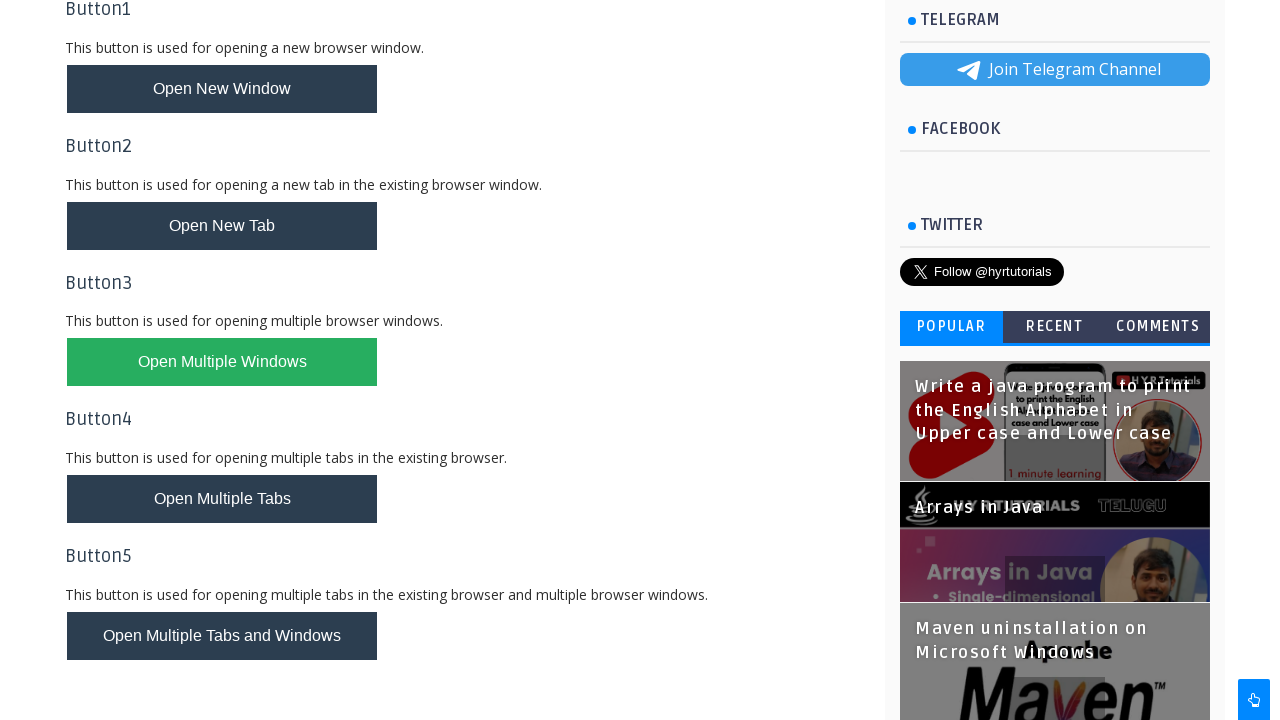

Found 'Basic Controls' window and filled firstName field with 'sangam' on #firstName
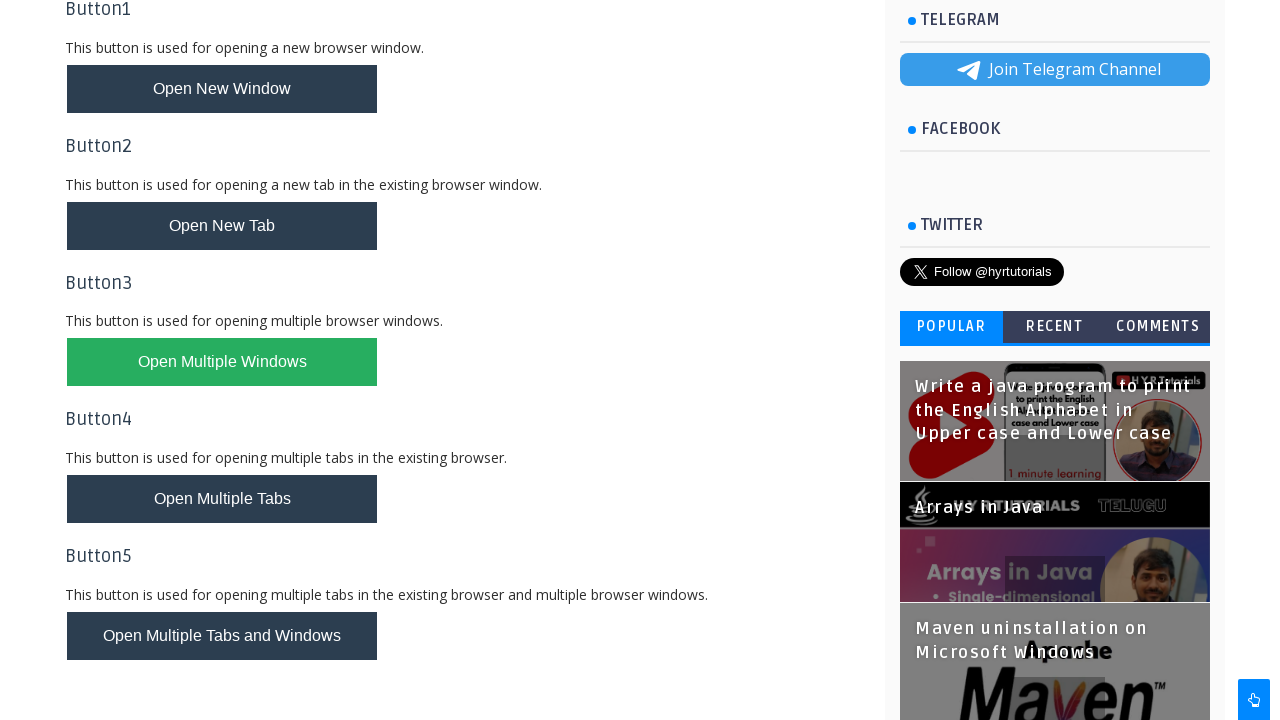

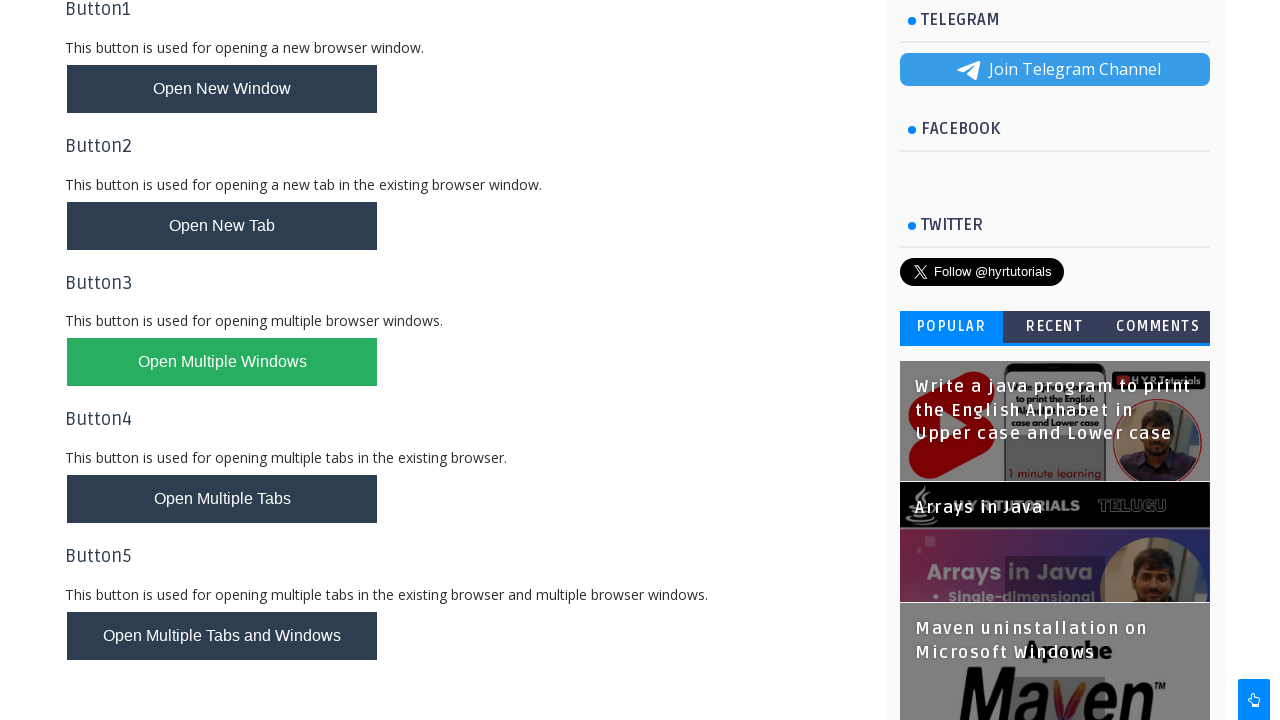